Navigates to Return of Reckoning website and verifies the page title contains "Return"

Starting URL: https://www.returnofreckoning.com/

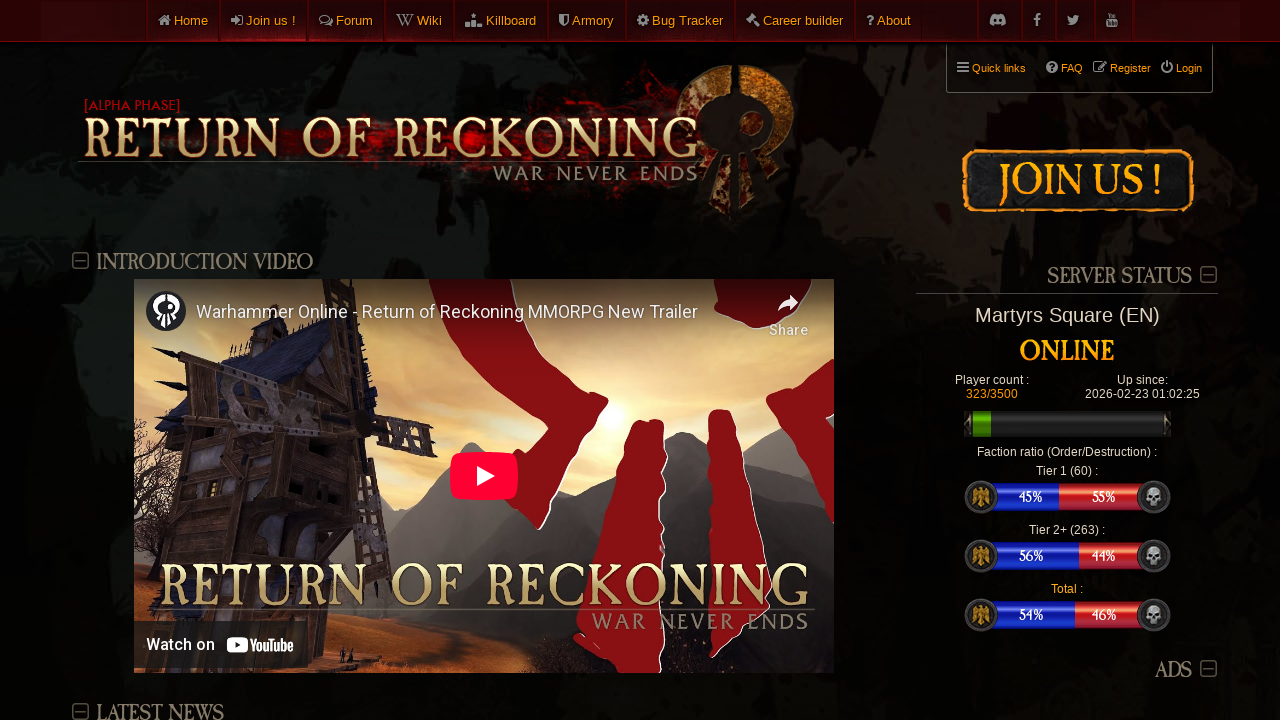

Navigated to Return of Reckoning website
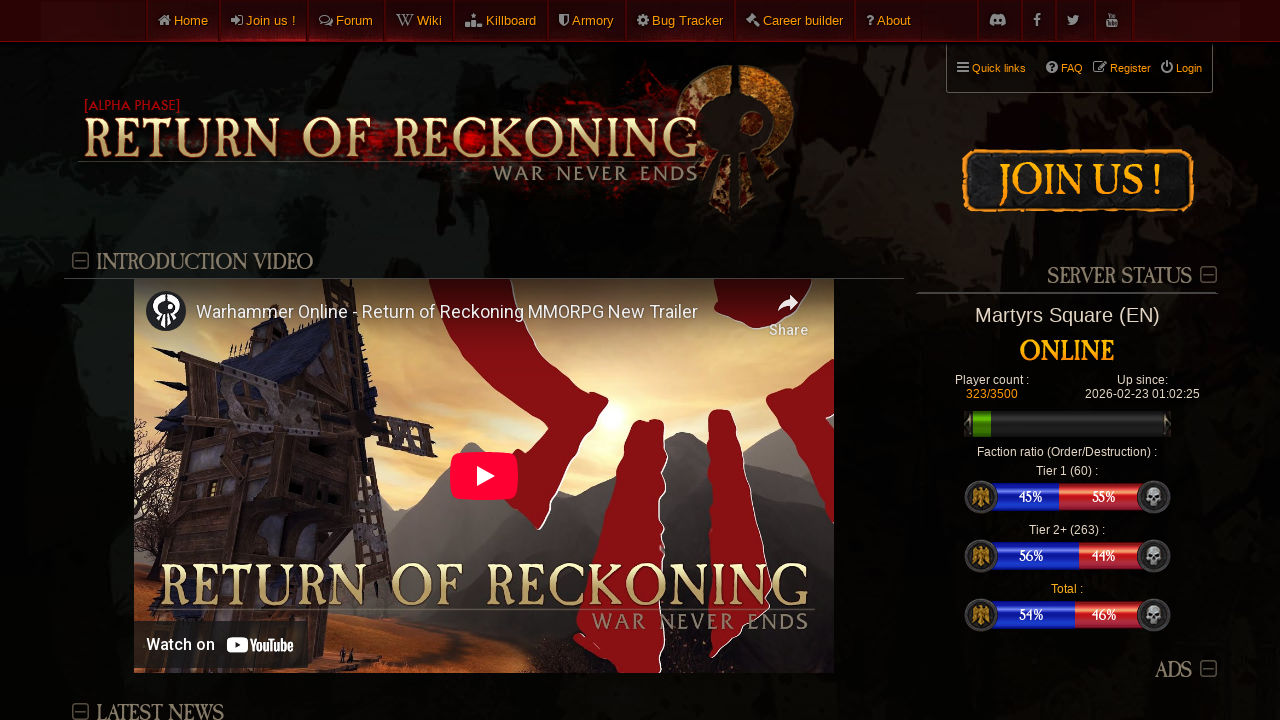

Page loaded and DOM content rendered
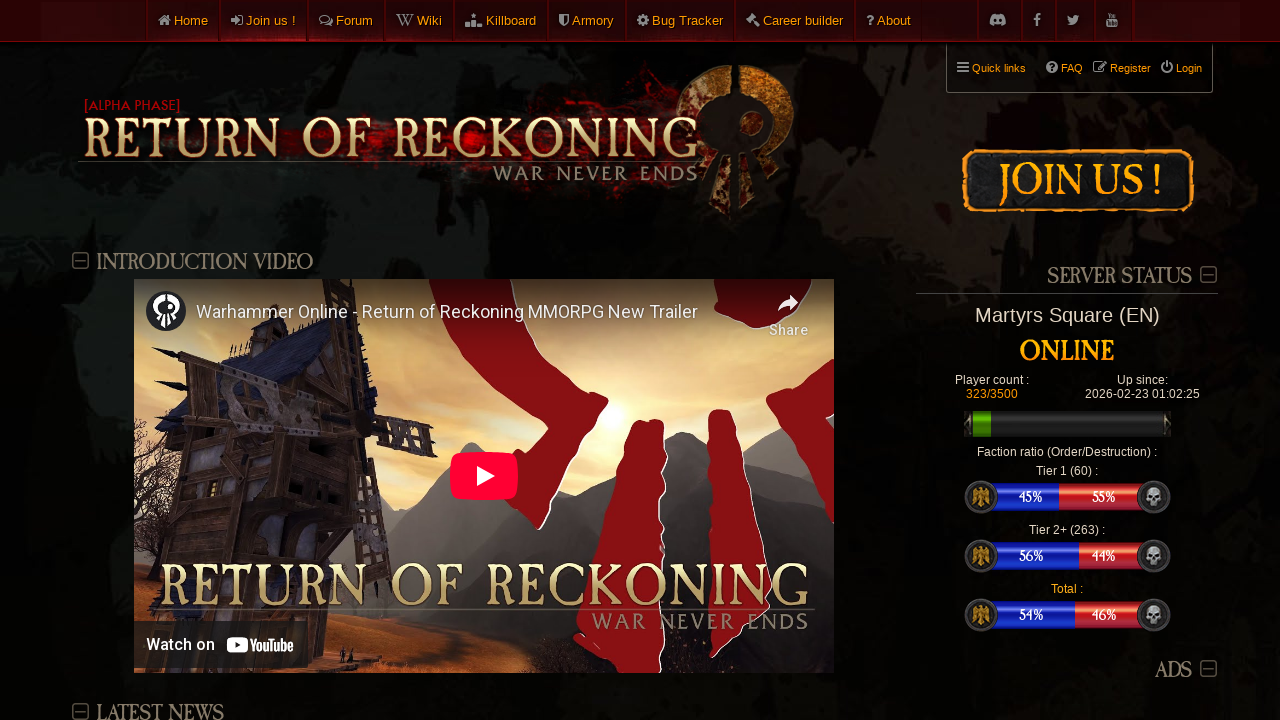

Verified page title contains 'Return'
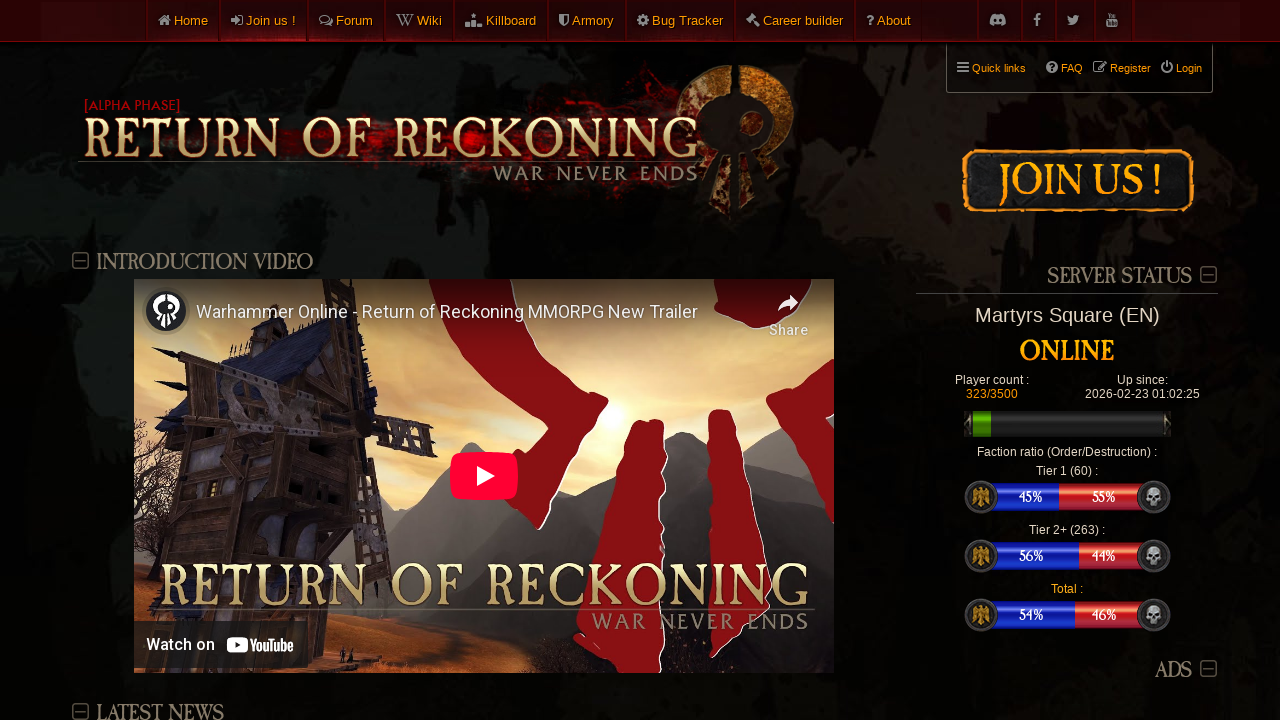

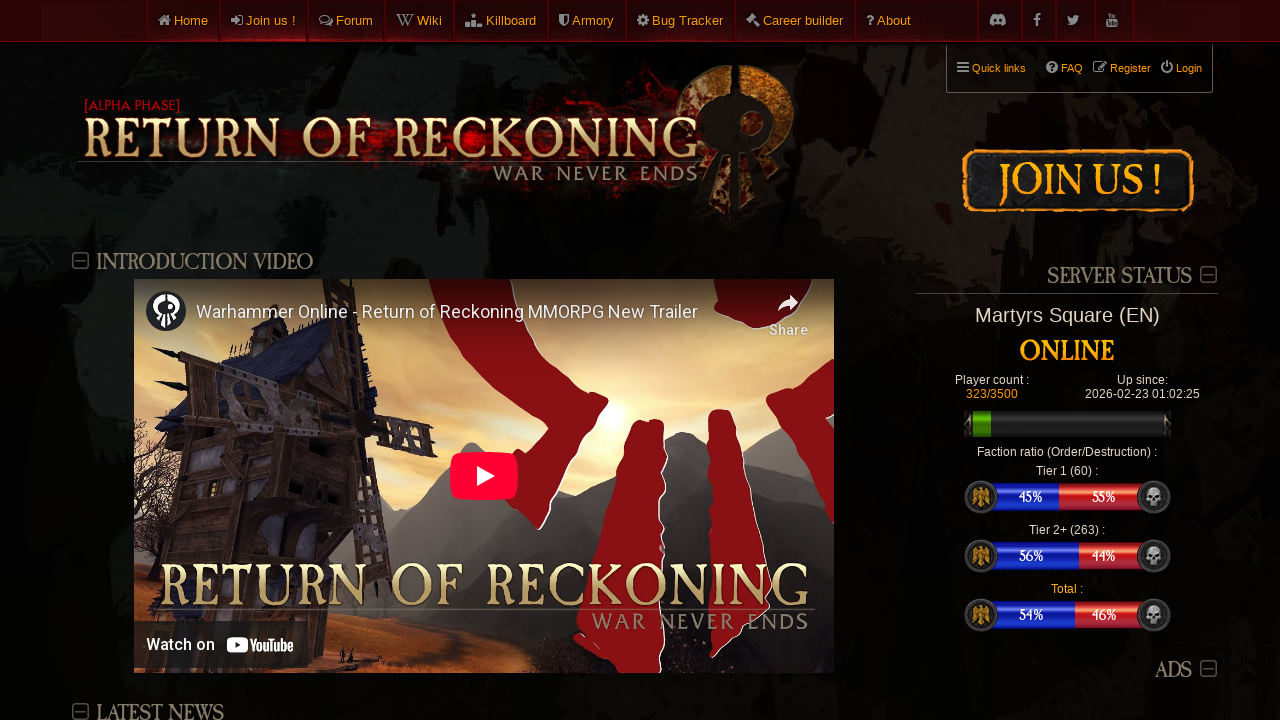